Navigates to NetEase homepage and waits for the page to load

Starting URL: http://www.163.com

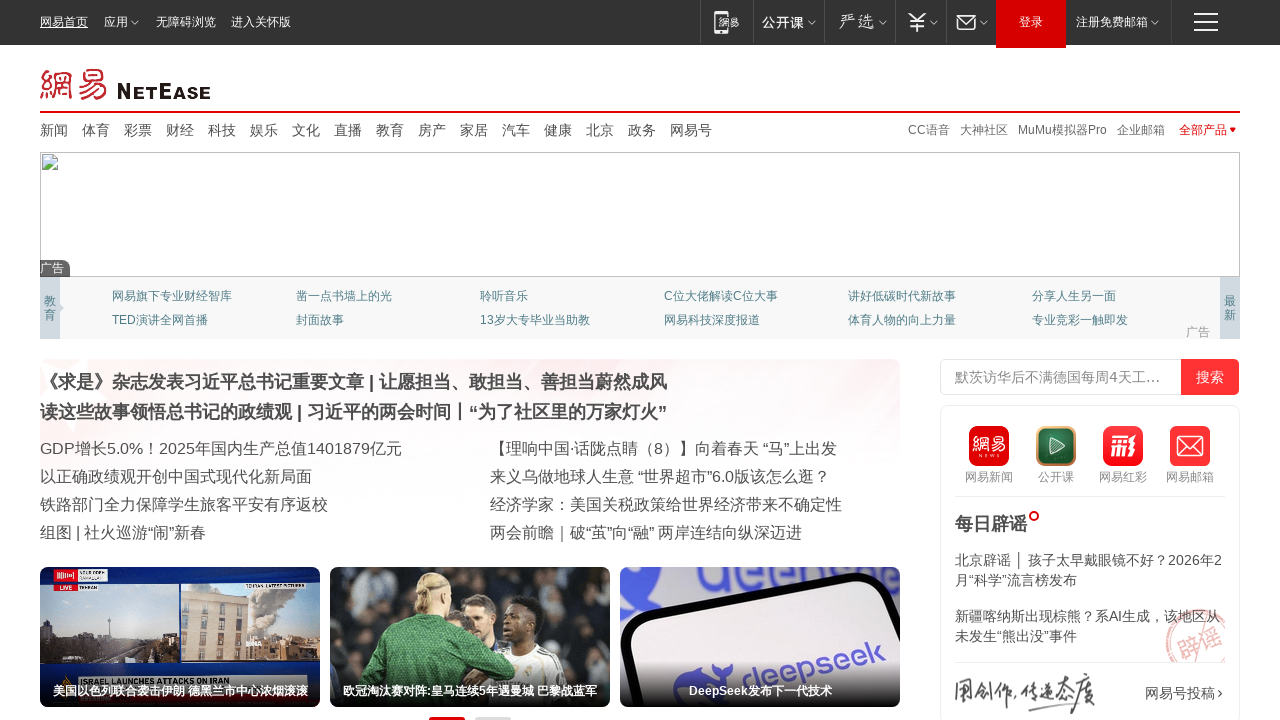

Waited for page DOM to load on NetEase homepage
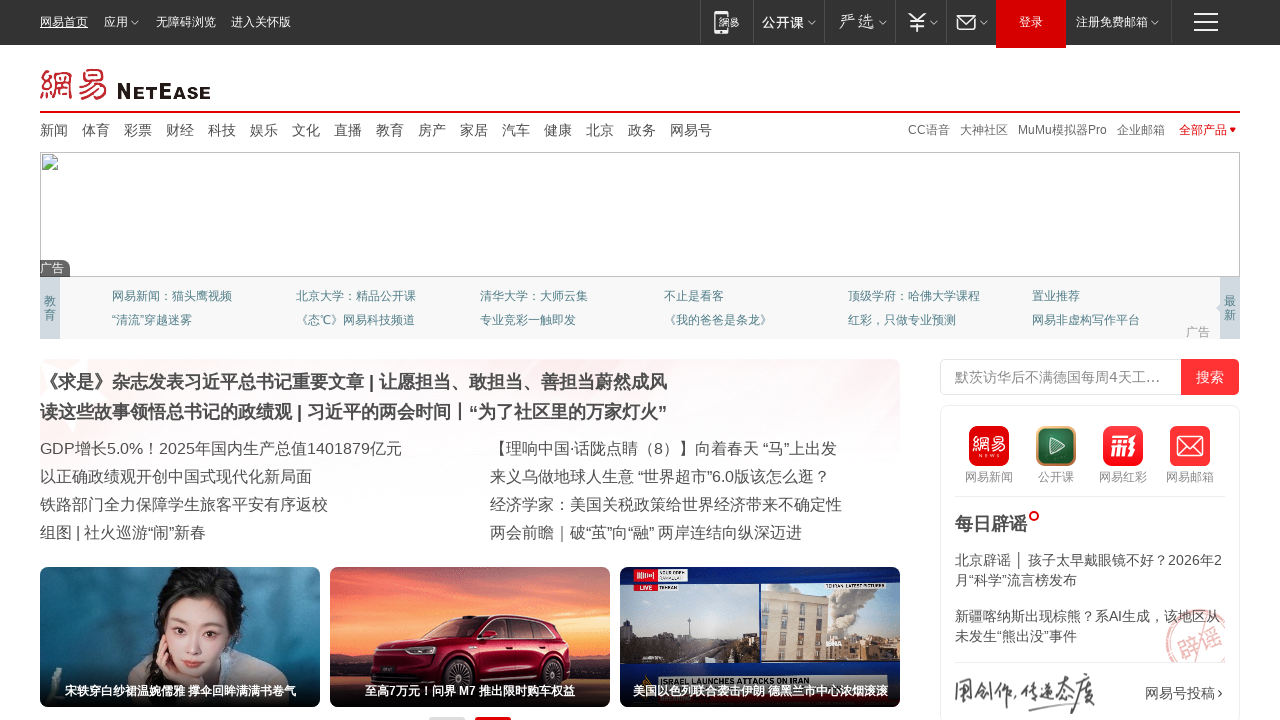

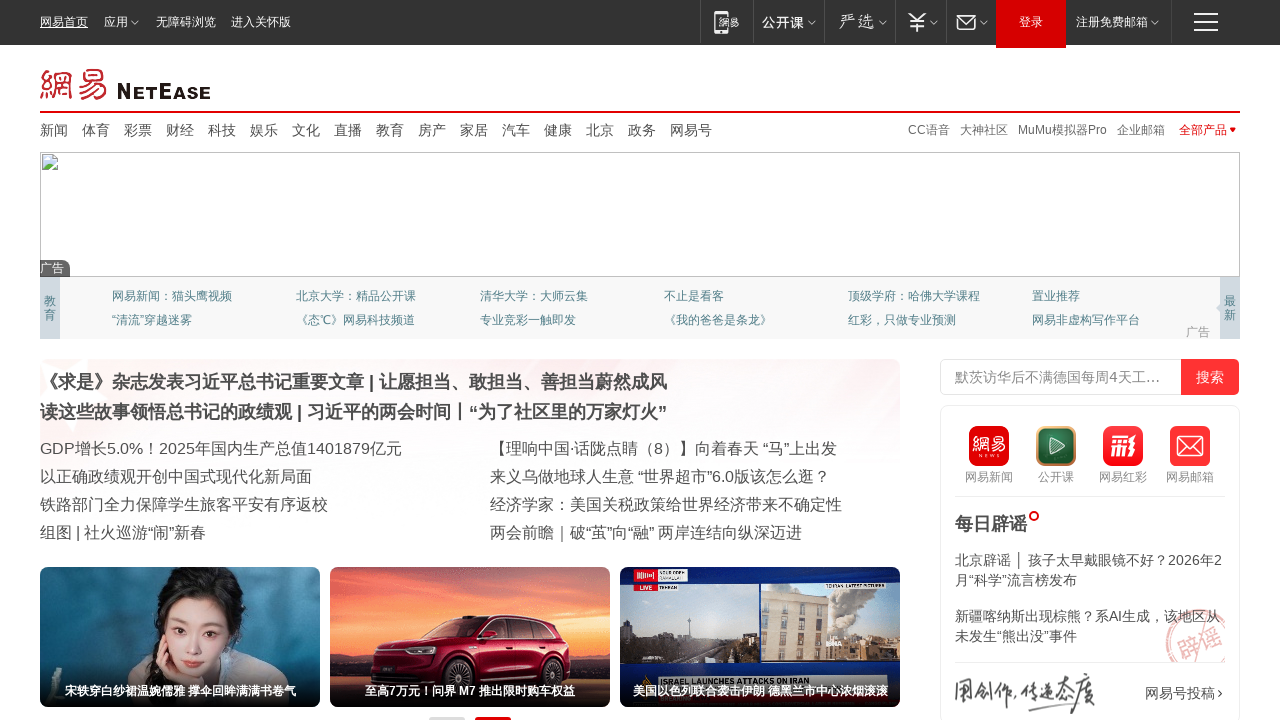